Simple test that navigates to the Automation Talks website and verifies the page loads successfully by checking the window/page is available.

Starting URL: https://automationtalks.com/

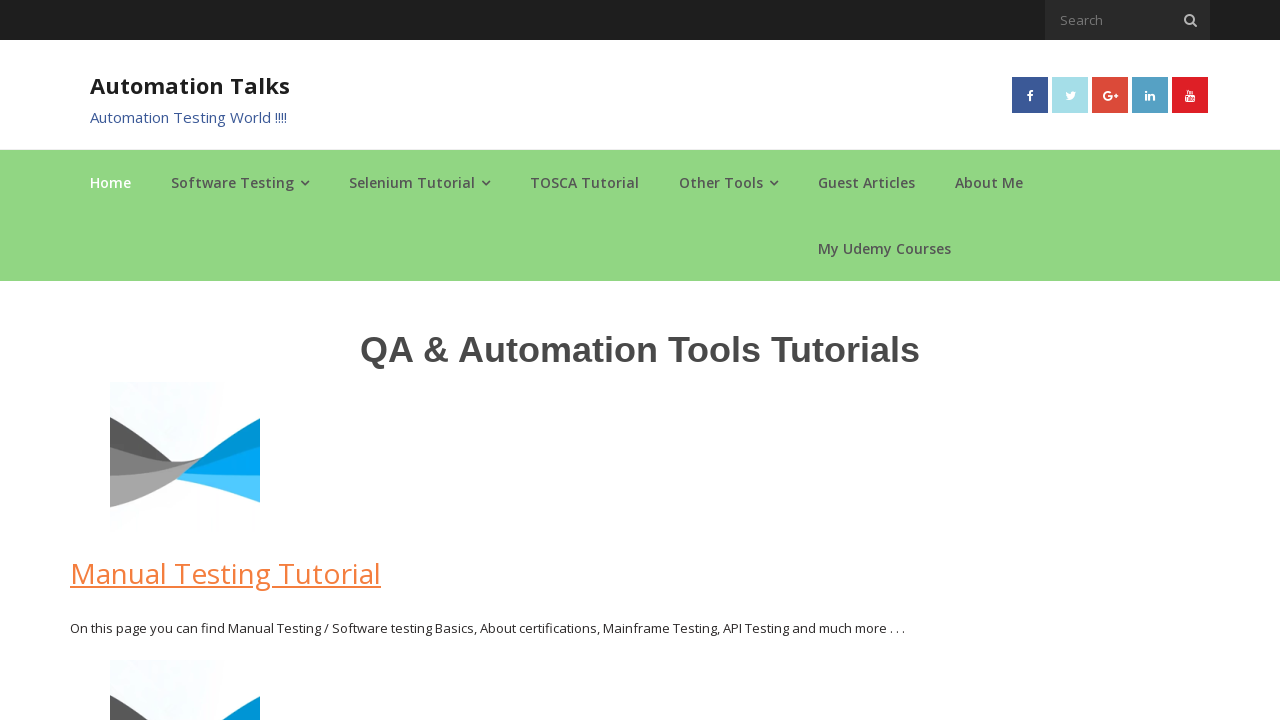

Navigated to https://automationtalks.com/
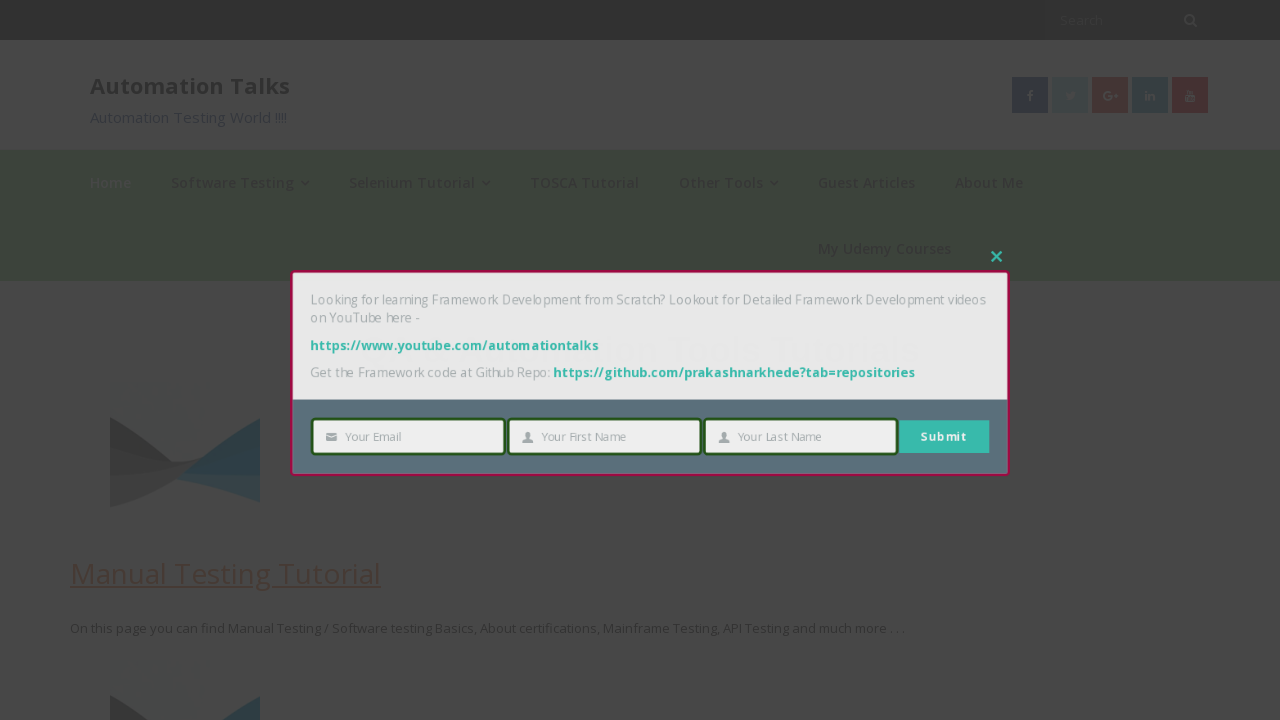

Page reached domcontentloaded state
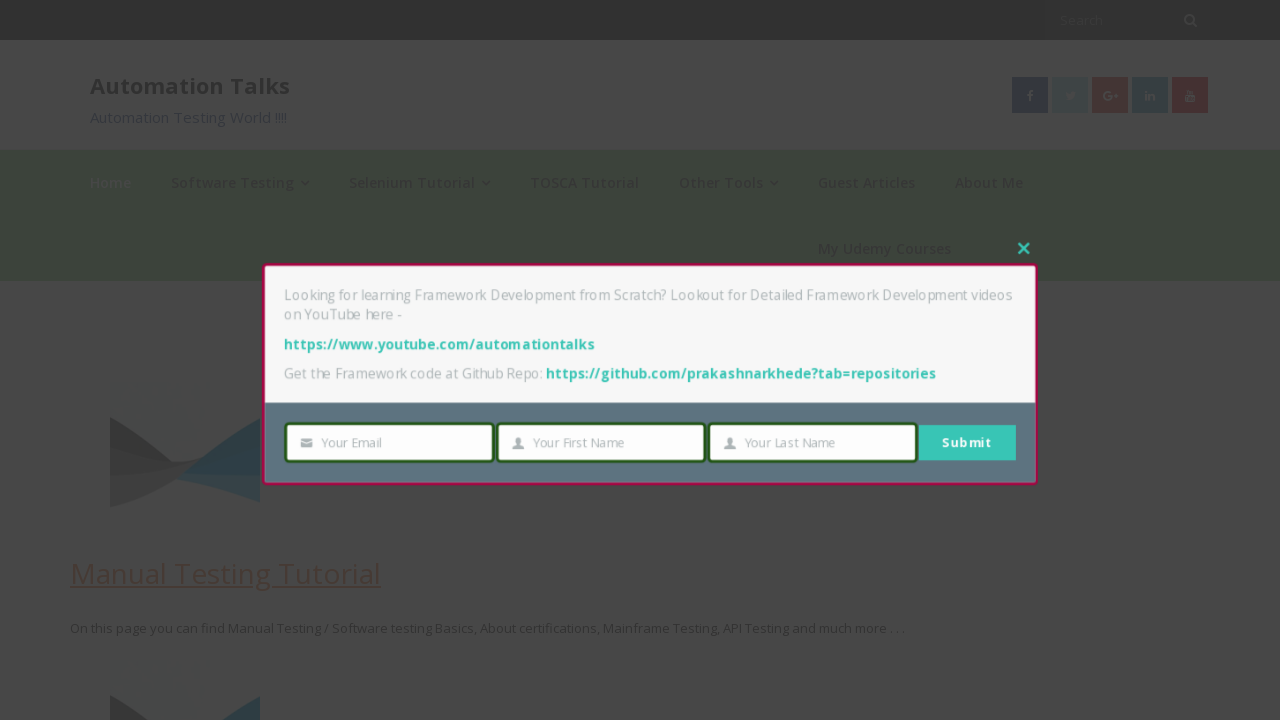

Body element is available - page loaded successfully
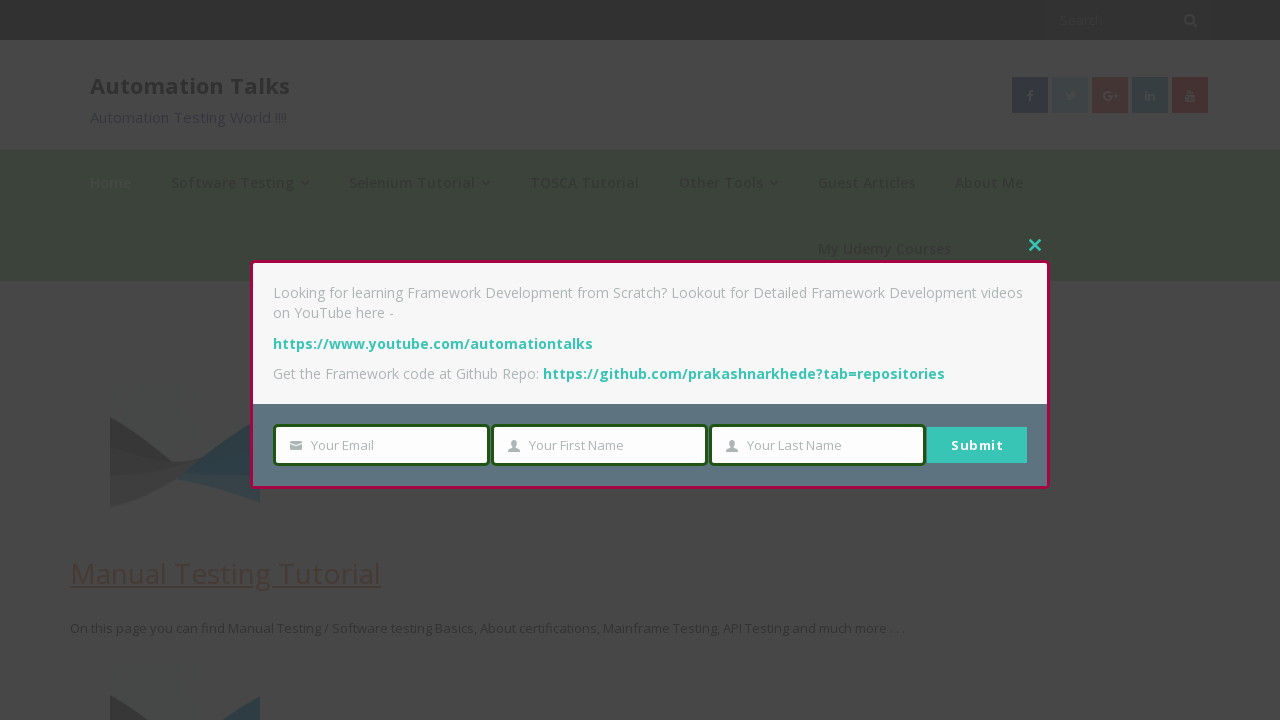

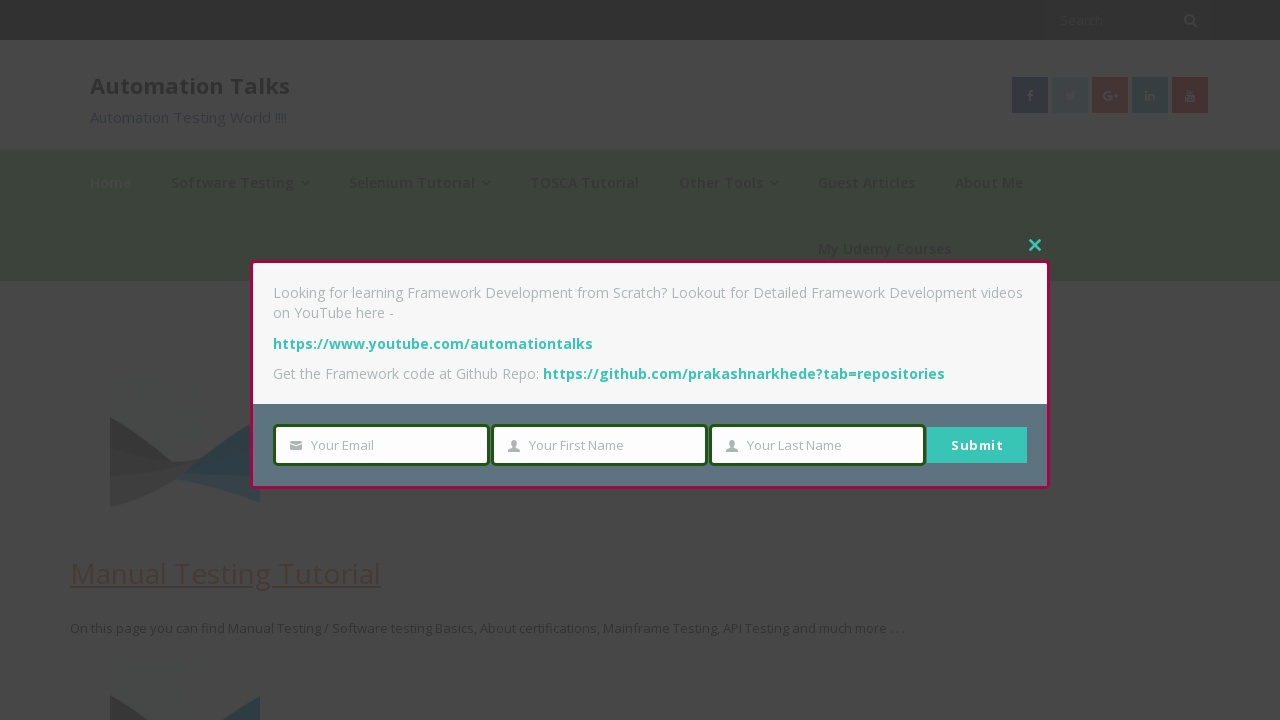